Navigates to Selenium documentation page, clicks on the Documentation link, and verifies that a version element is displayed on the page

Starting URL: https://www.selenium.dev/documentation

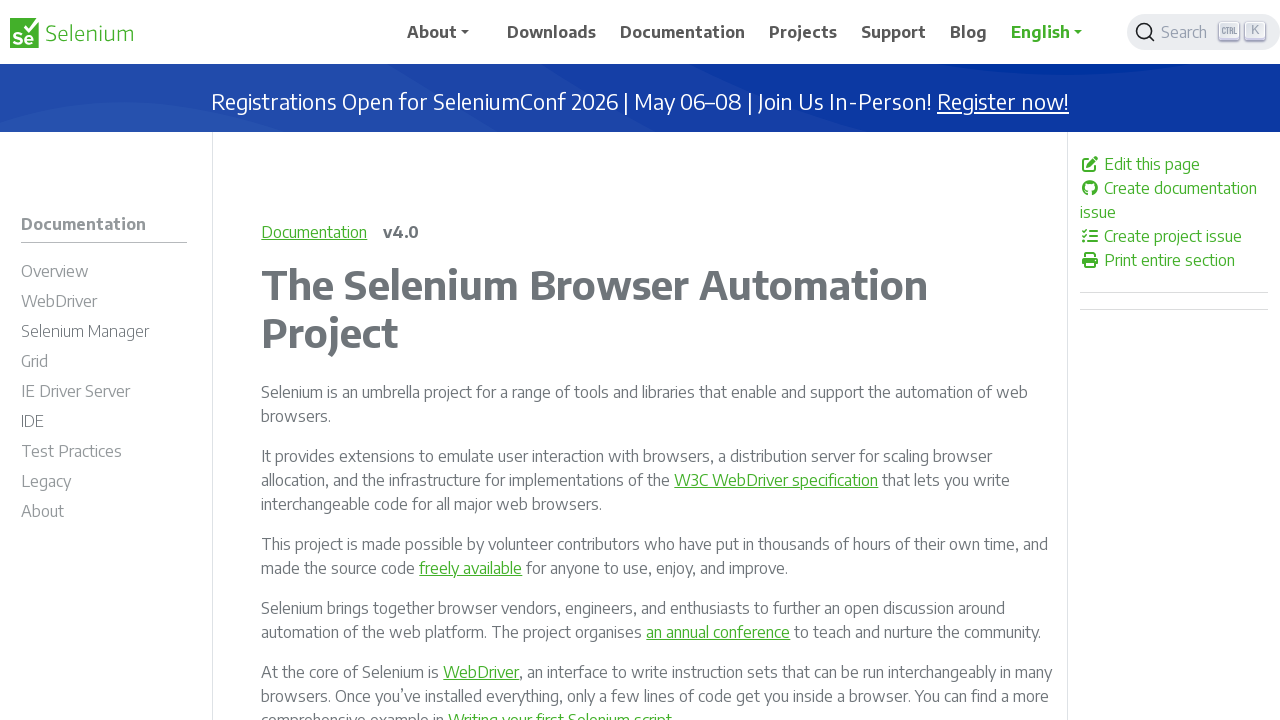

Clicked on Documentation link at (683, 32) on xpath=//span[.='Documentation']
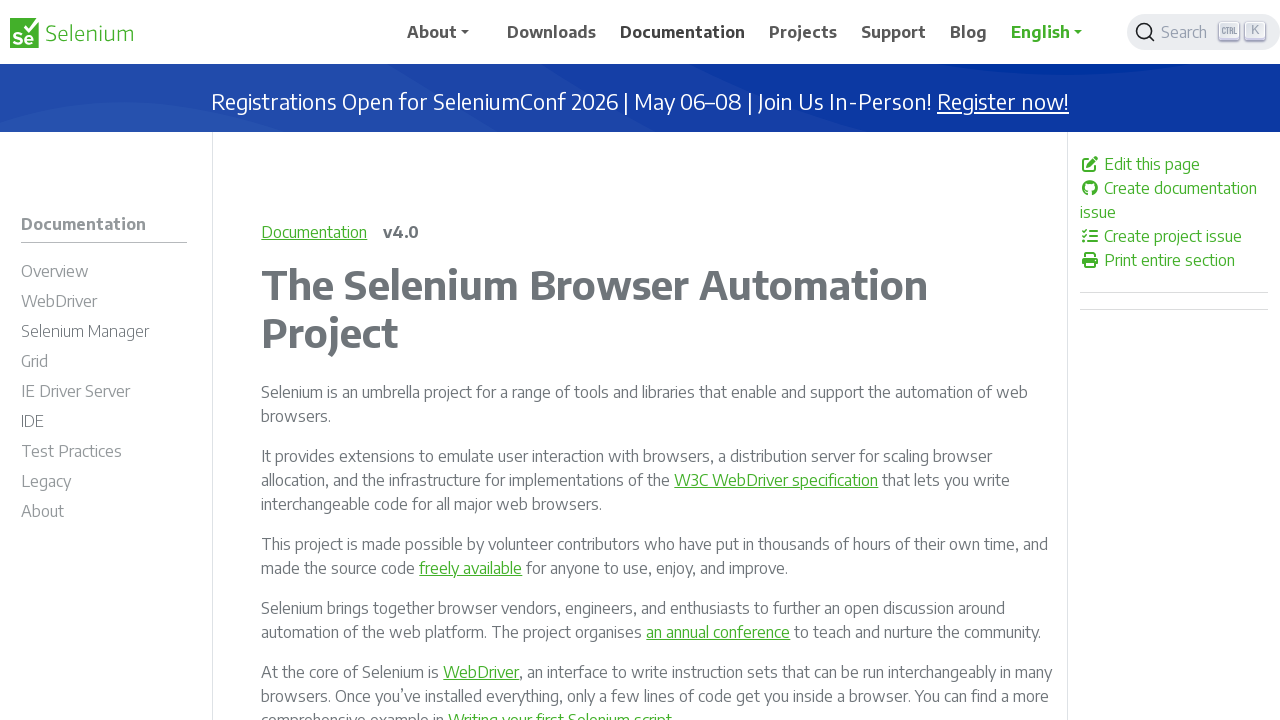

Waited for page to load (domcontentloaded state)
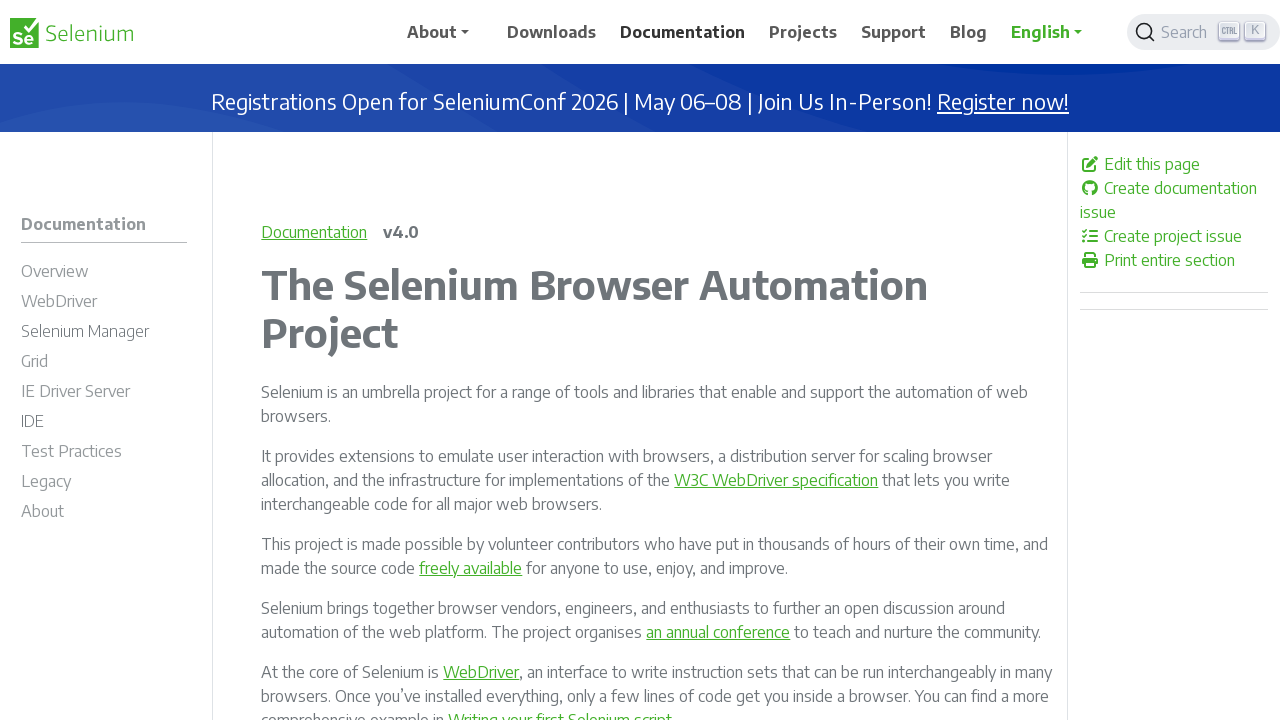

Located version element on the page
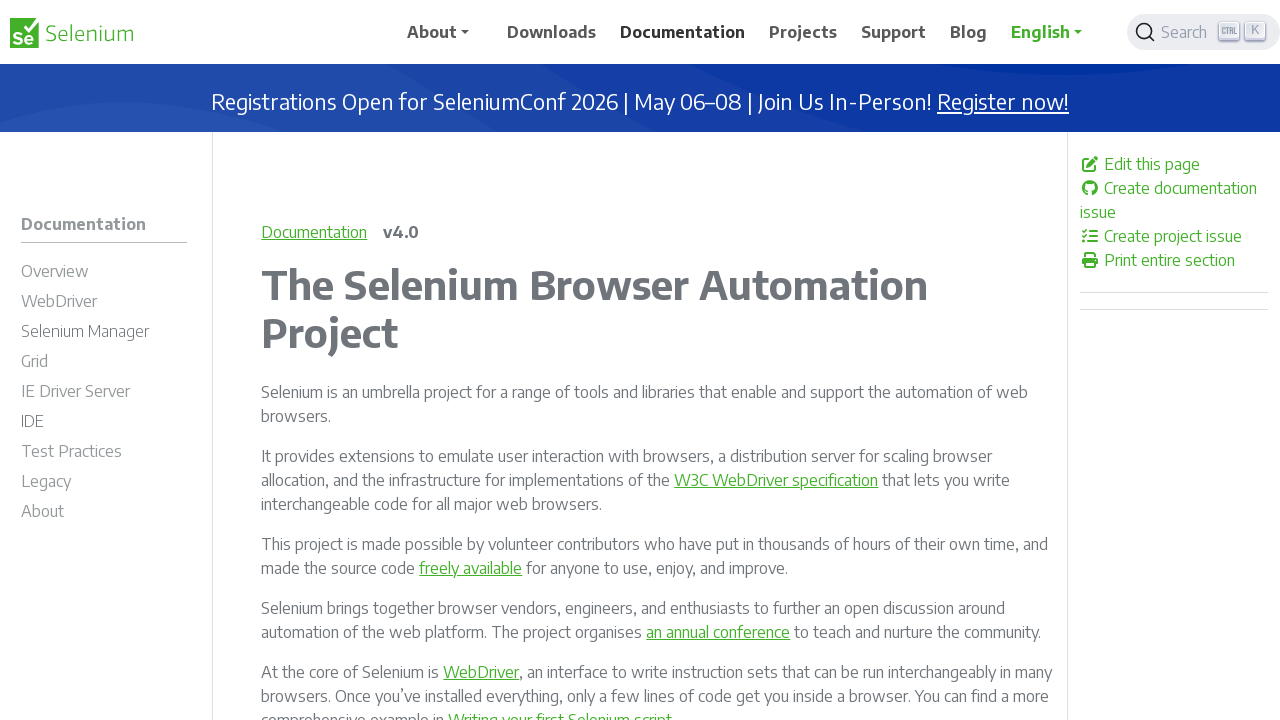

Verified version element is visible
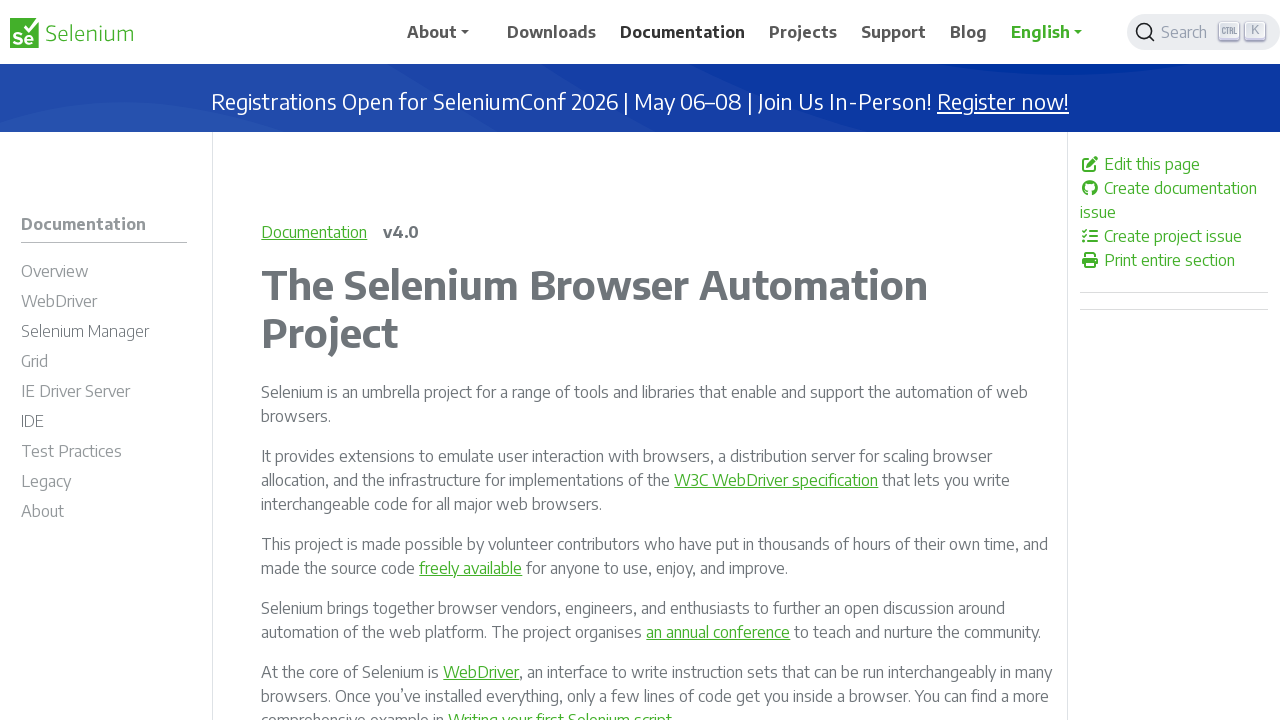

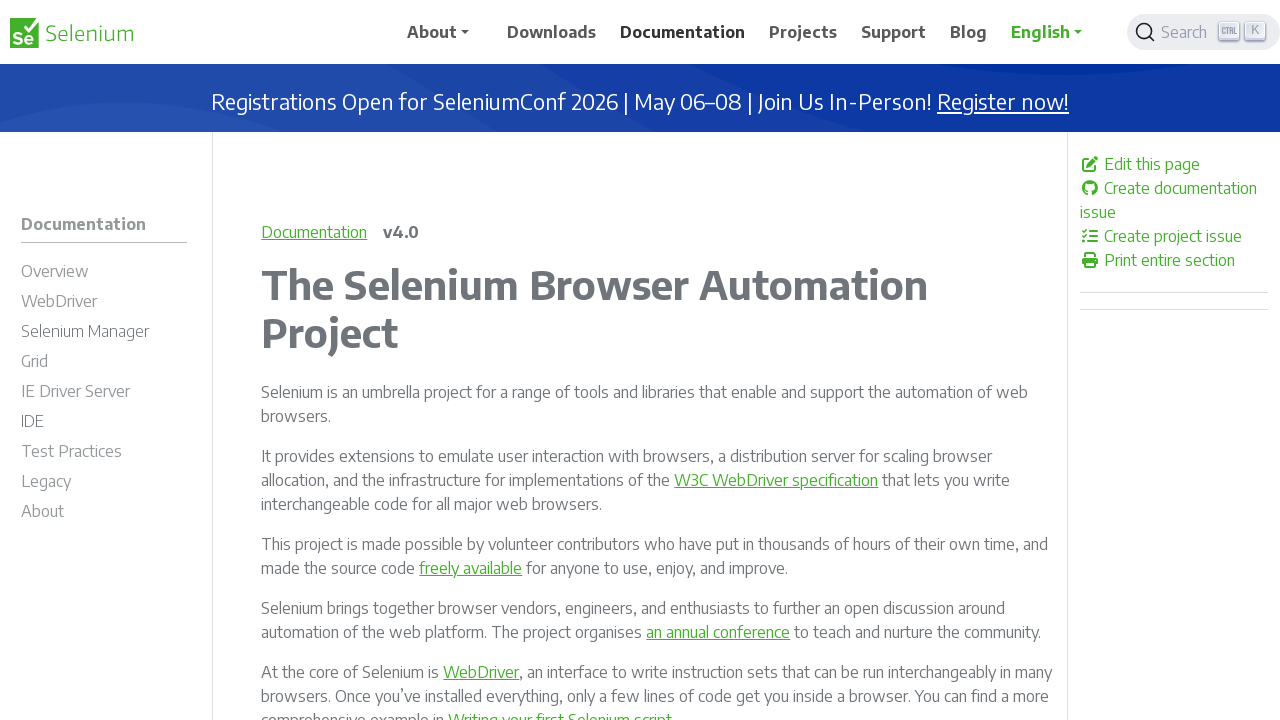